Tests JavaScript confirmation alert handling by clicking the confirm button and interacting with the alert dialog

Starting URL: https://the-internet.herokuapp.com/javascript_alerts

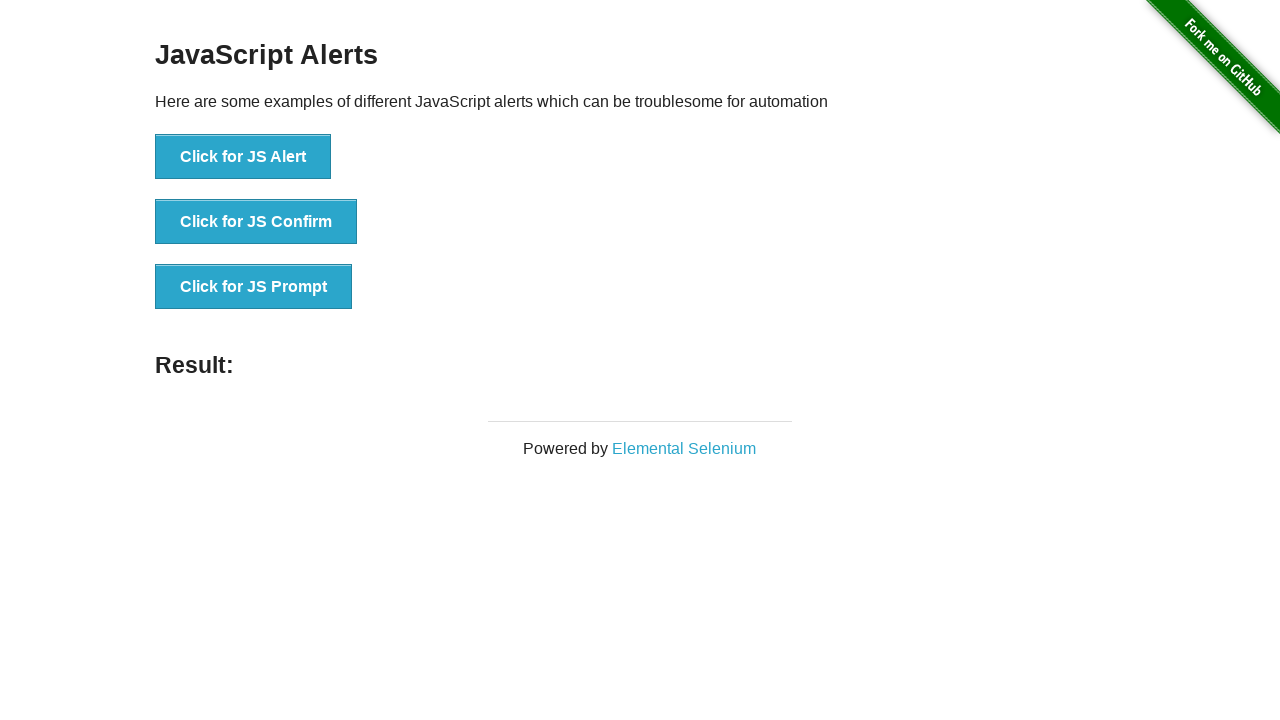

Clicked 'Click for JS Confirm' button to trigger confirmation alert at (256, 222) on xpath=//button[normalize-space()='Click for JS Confirm']
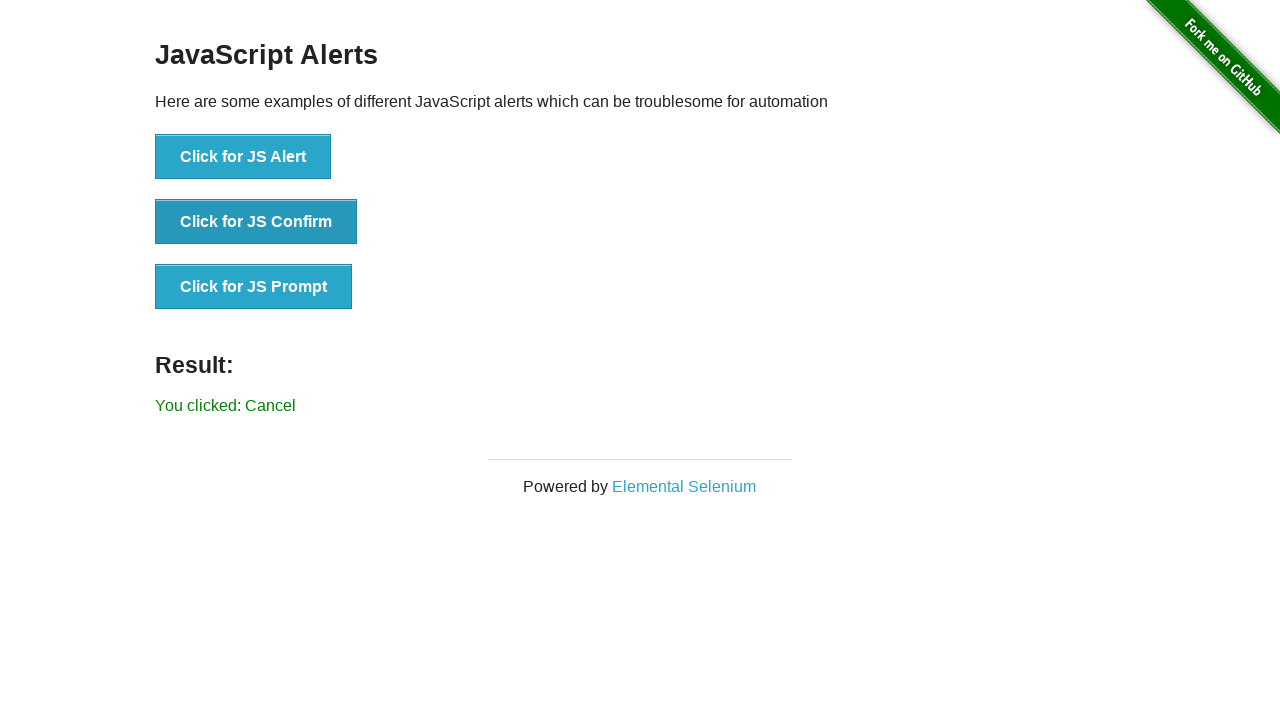

Set up dialog handler to accept confirmation alert
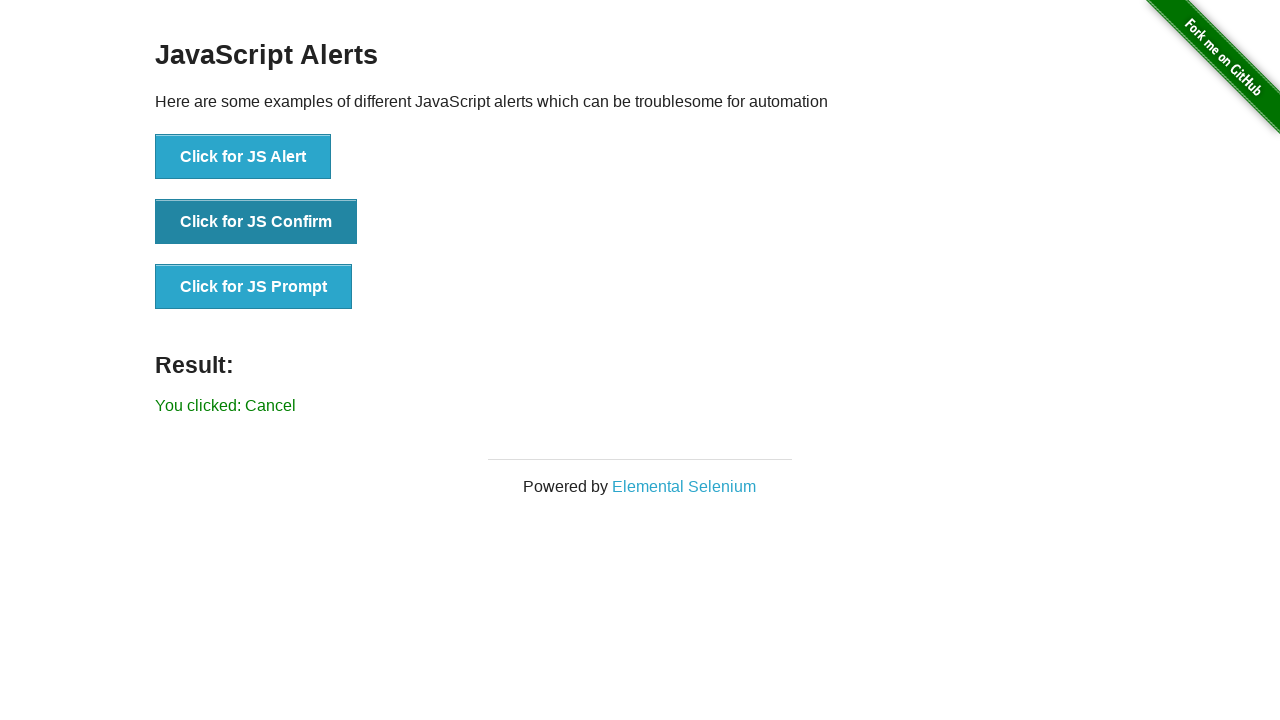

Clicked 'Click for JS Confirm' button again to trigger another confirmation alert at (256, 222) on xpath=//button[normalize-space()='Click for JS Confirm']
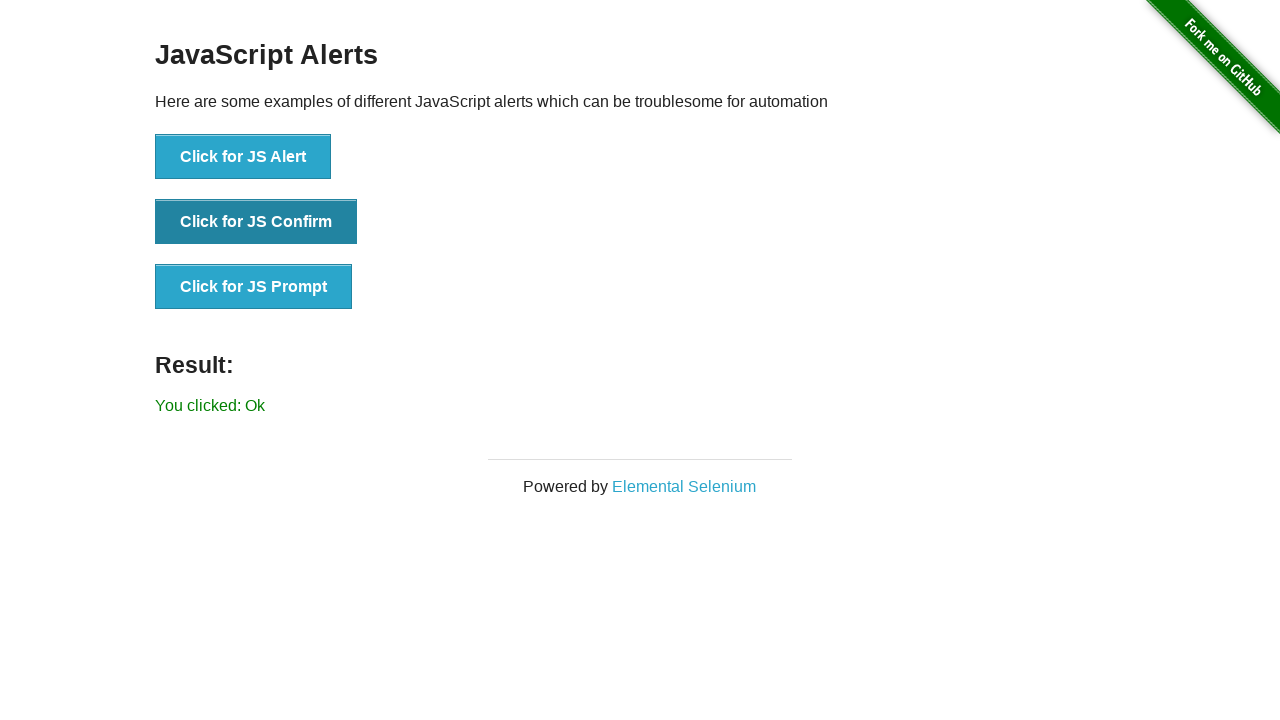

Set up dialog handler to dismiss the confirmation alert
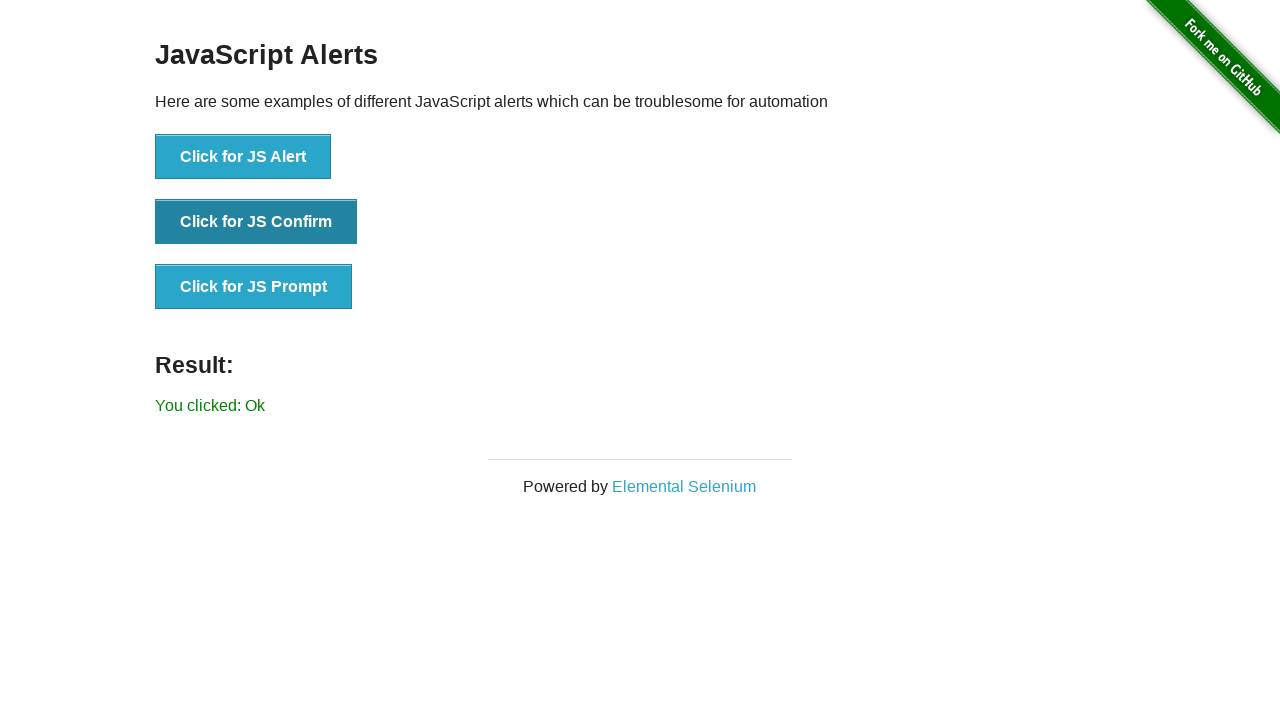

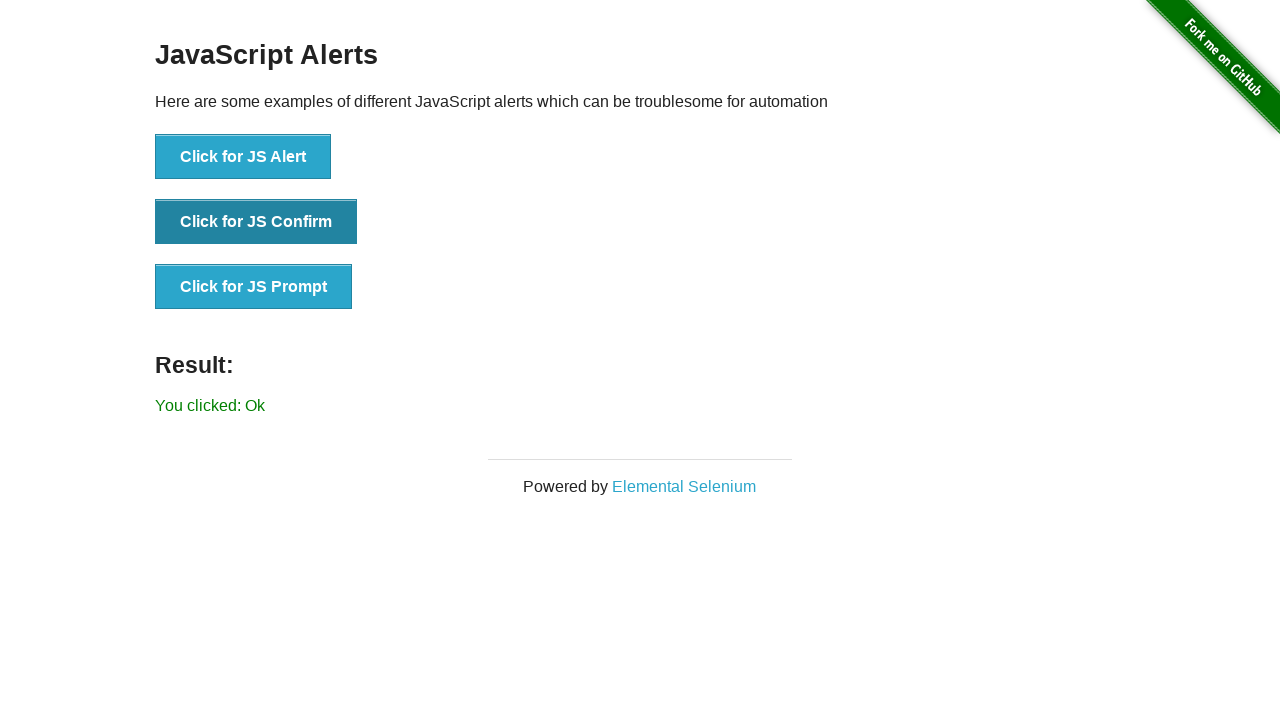